Navigates to Lulu and Georgia website and verifies that the page title contains the domain name, ensuring the correct page is loaded.

Starting URL: https://www.luluandgeorgia.com

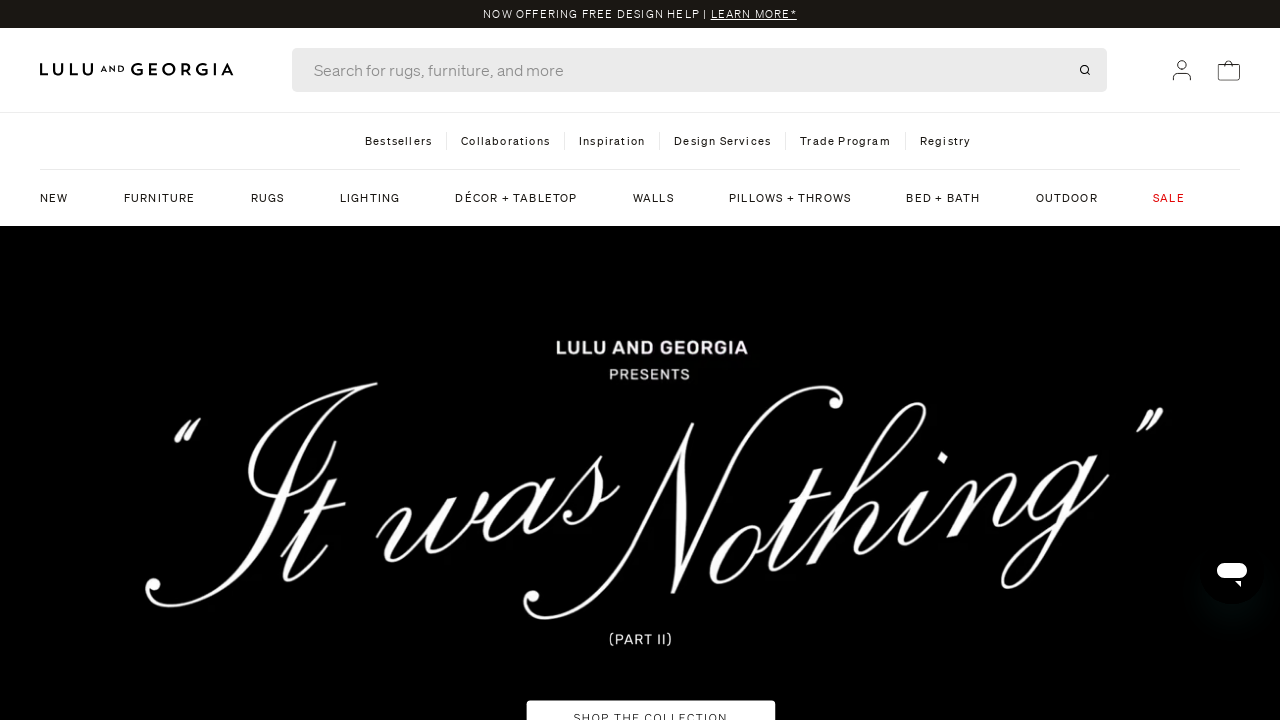

Waited for page to reach domcontentloaded state
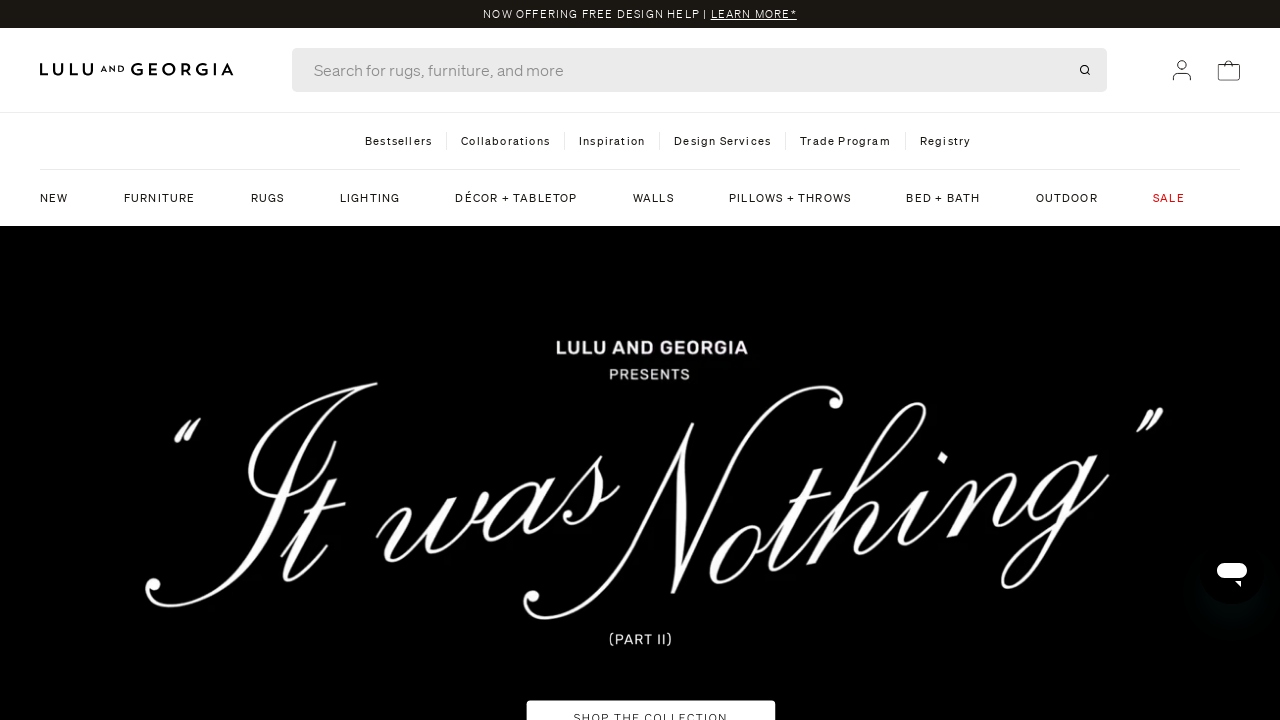

Retrieved page title
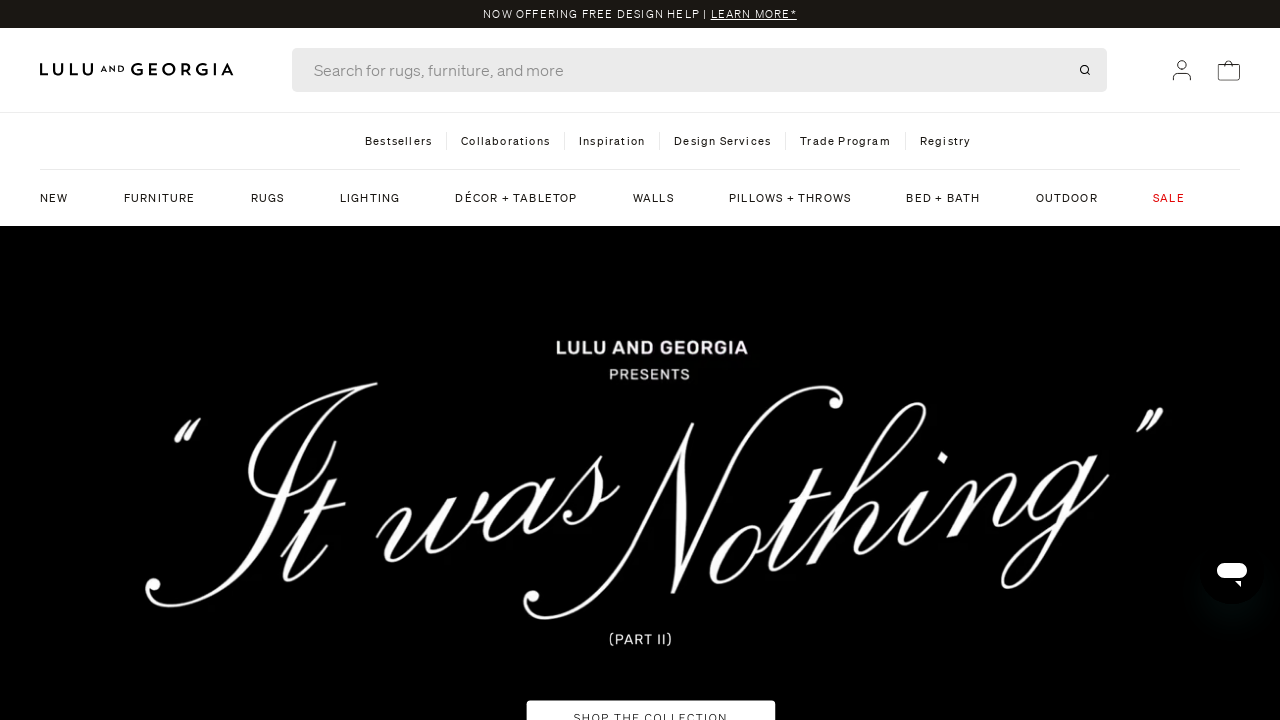

Retrieved and normalized current URL
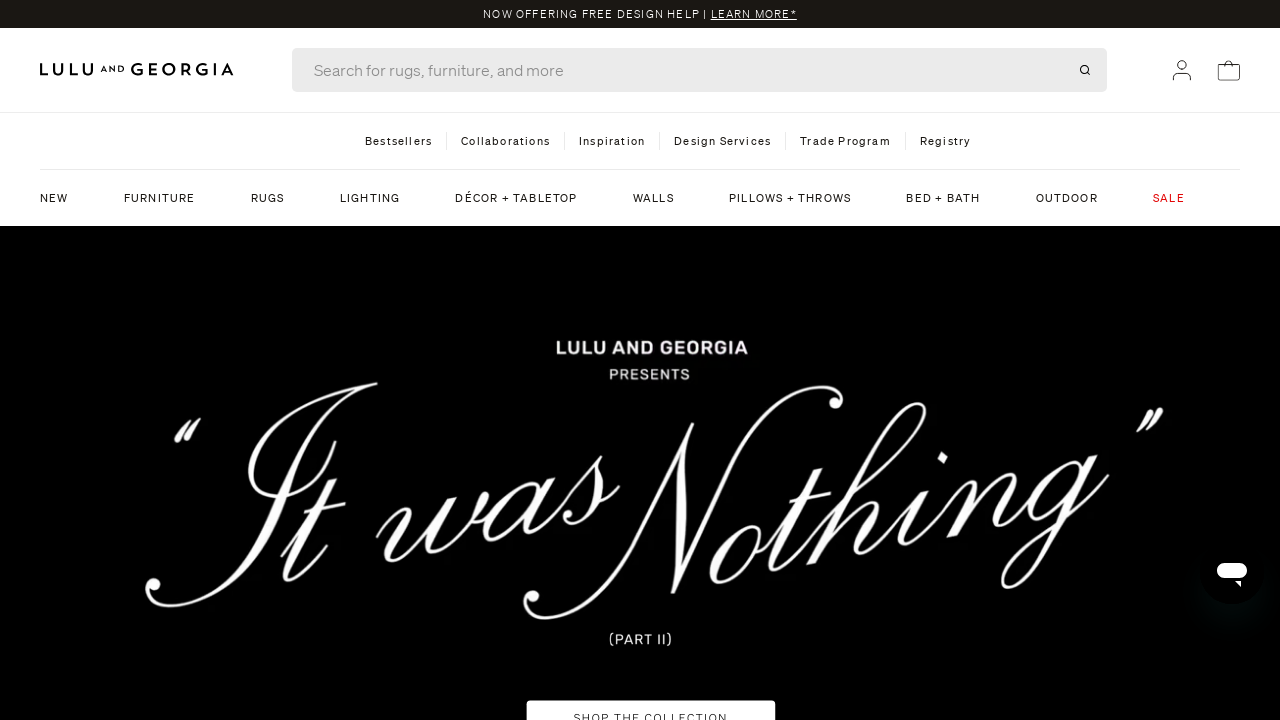

Extracted domain from URL
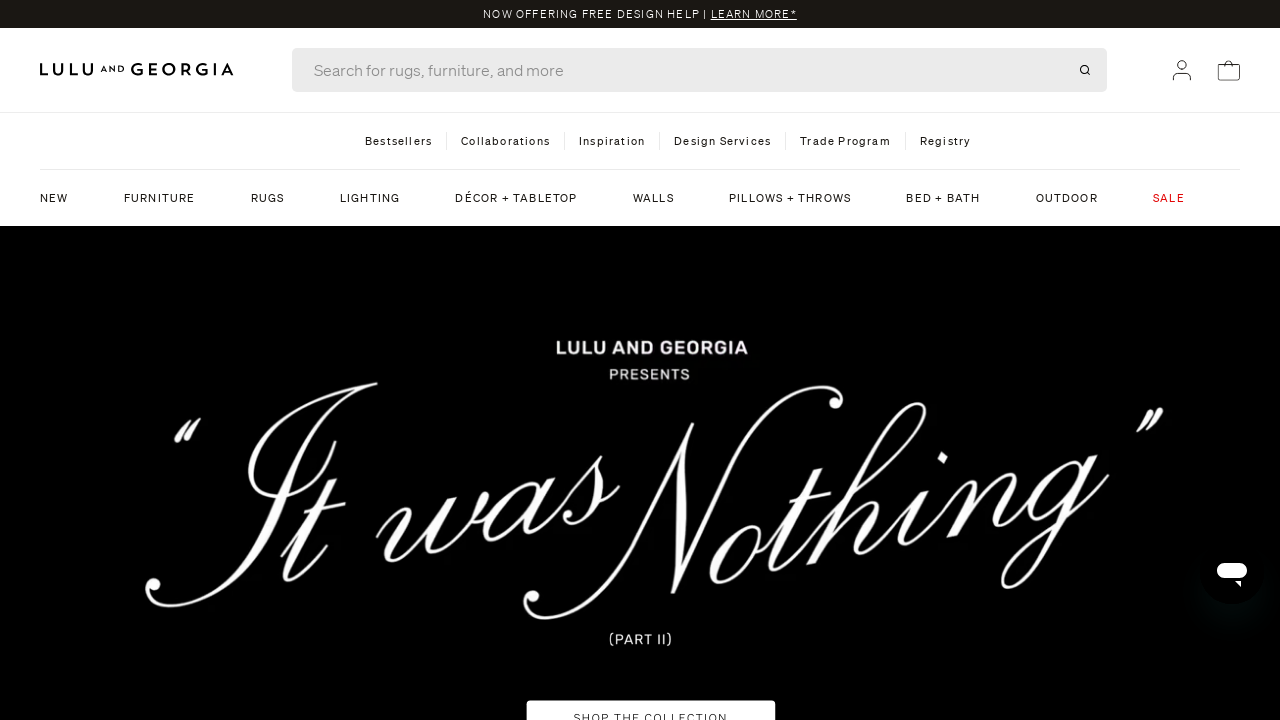

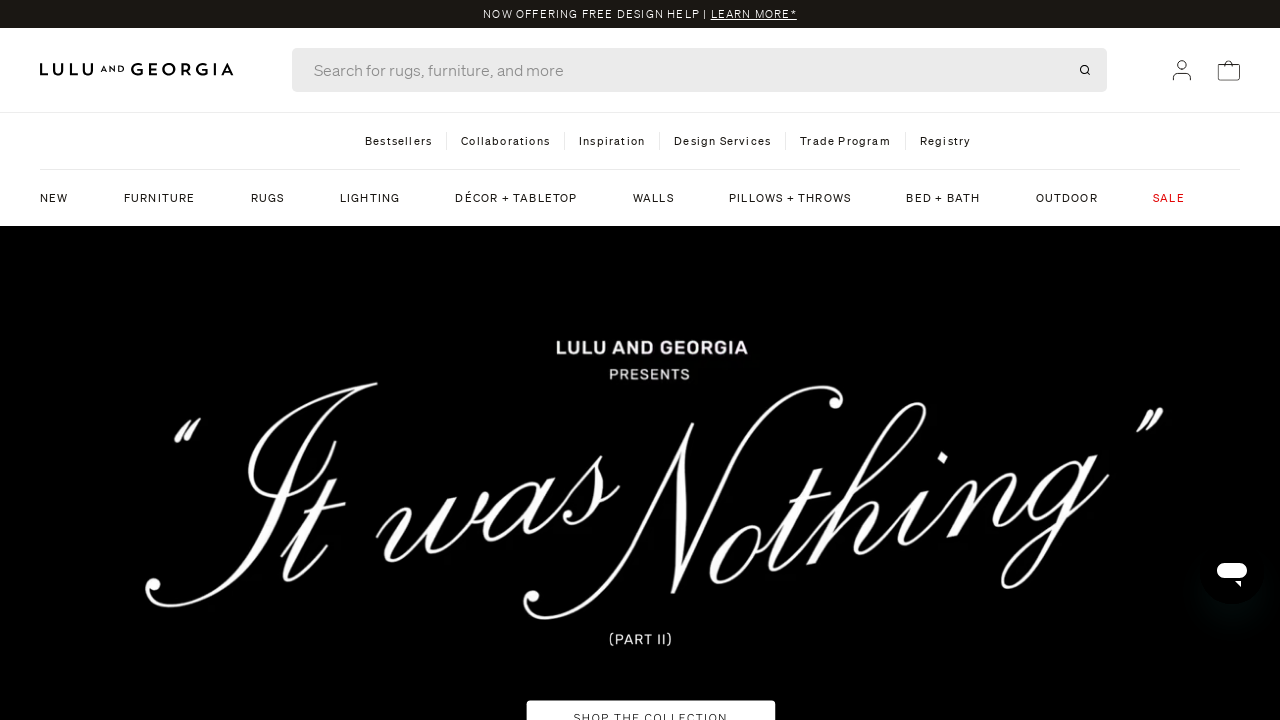